Tests XPath union selector functionality by locating a login/signin link using an XPath union expression and clicking it

Starting URL: https://academy.naveenautomationlabs.com/

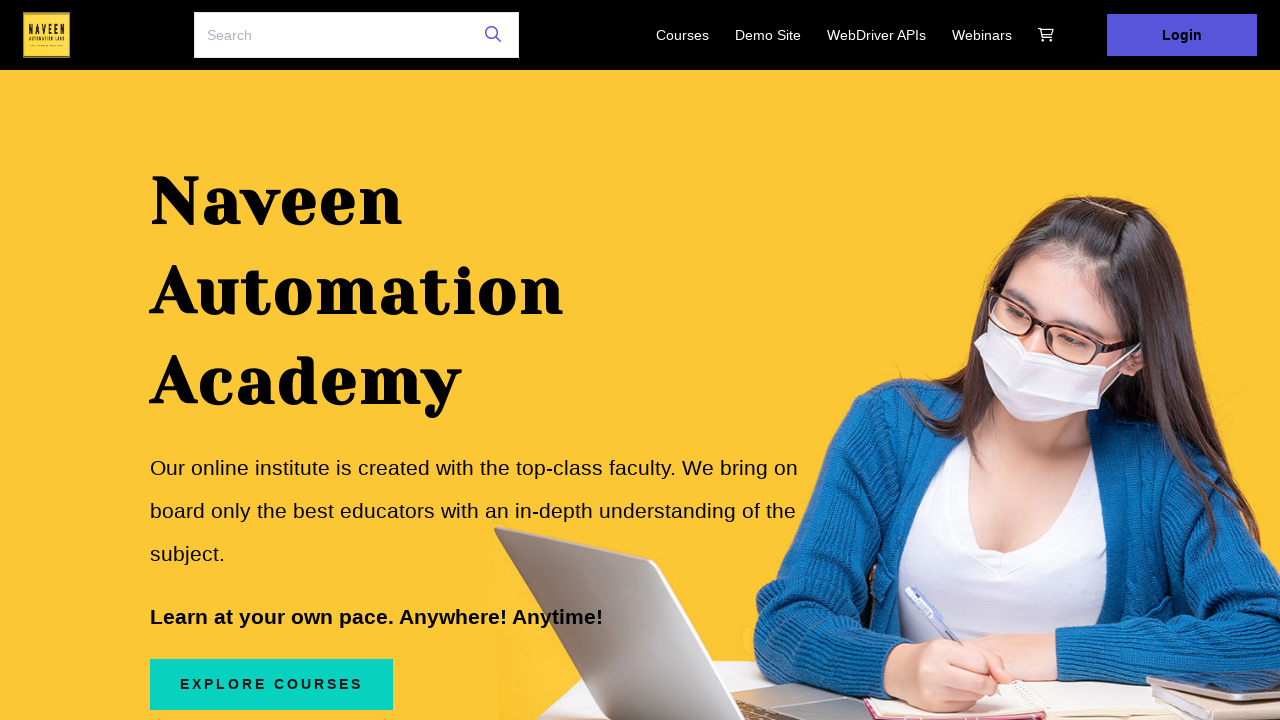

Located login/signin link using XPath union selector
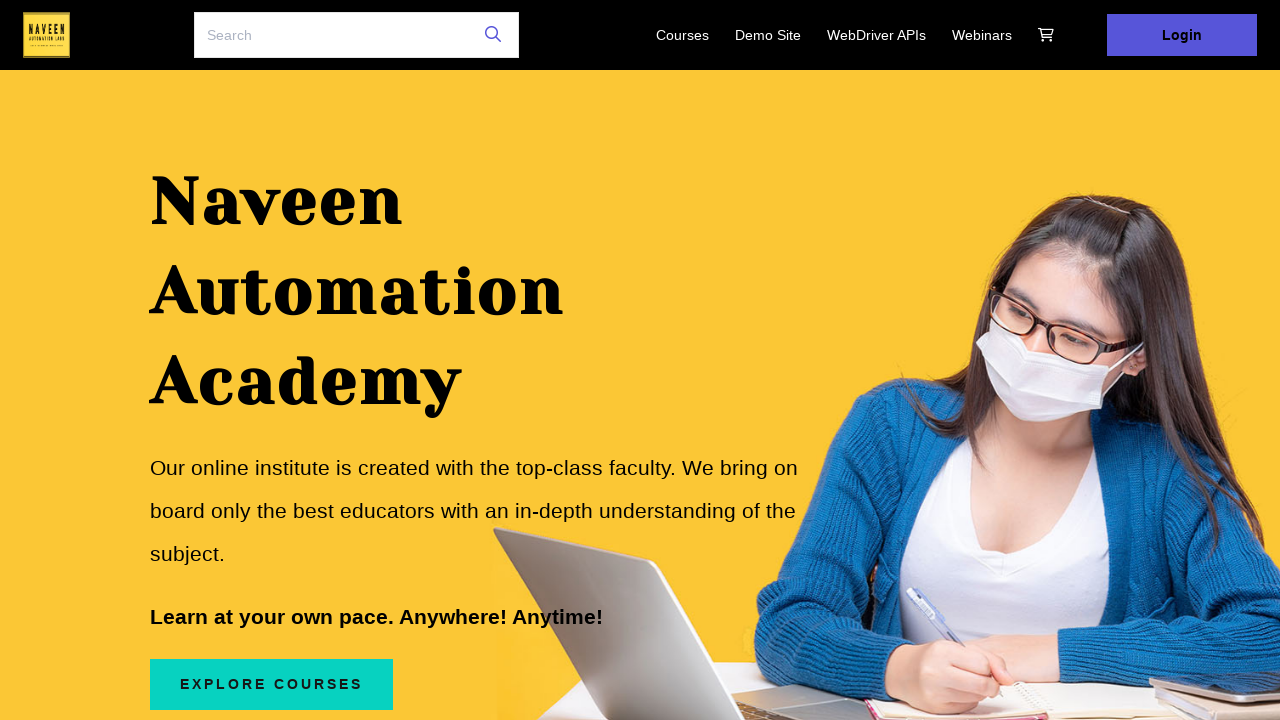

Retrieved and printed login link text content
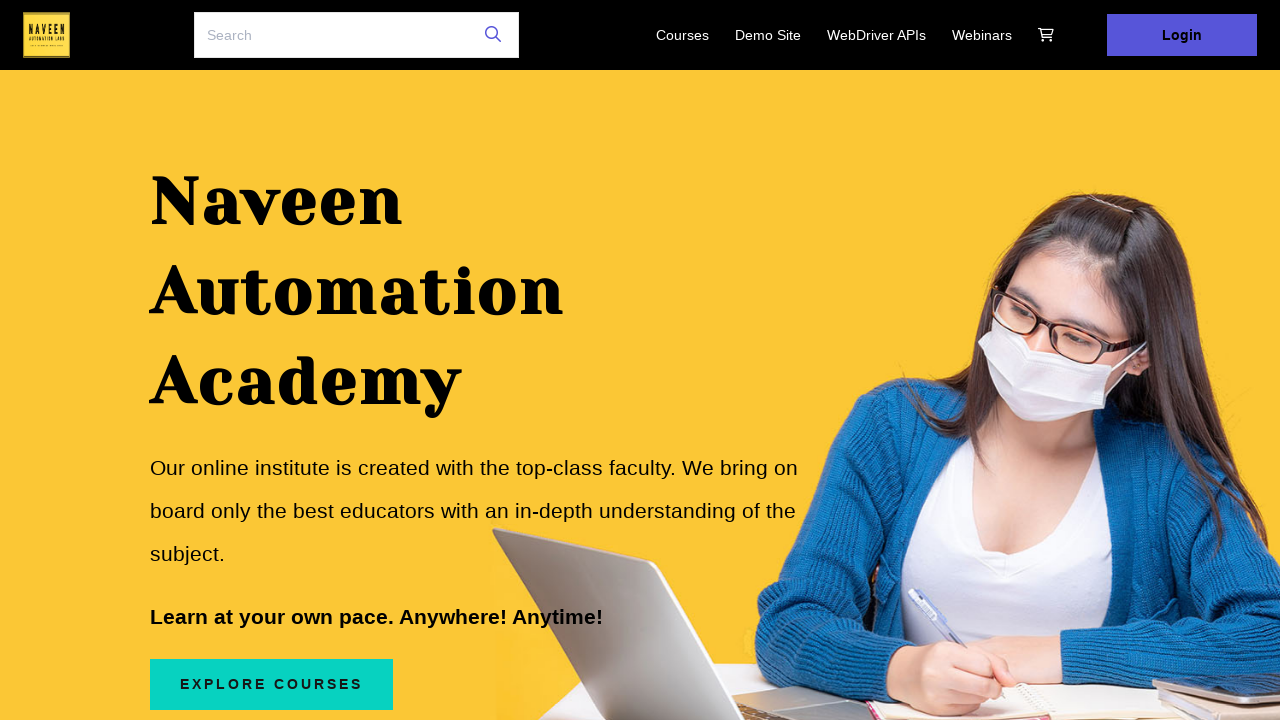

Clicked the login/signin link at (1182, 35) on xpath=//a[text()='Login'] | //a[text()='SignIn']
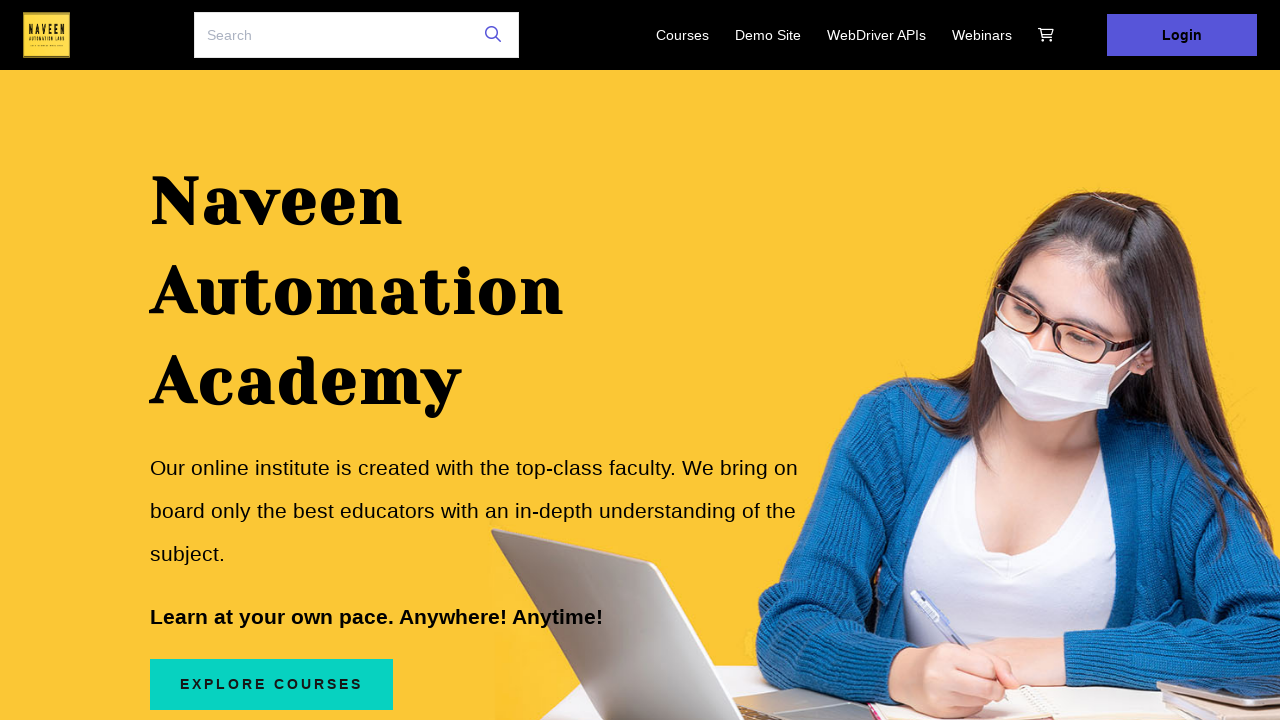

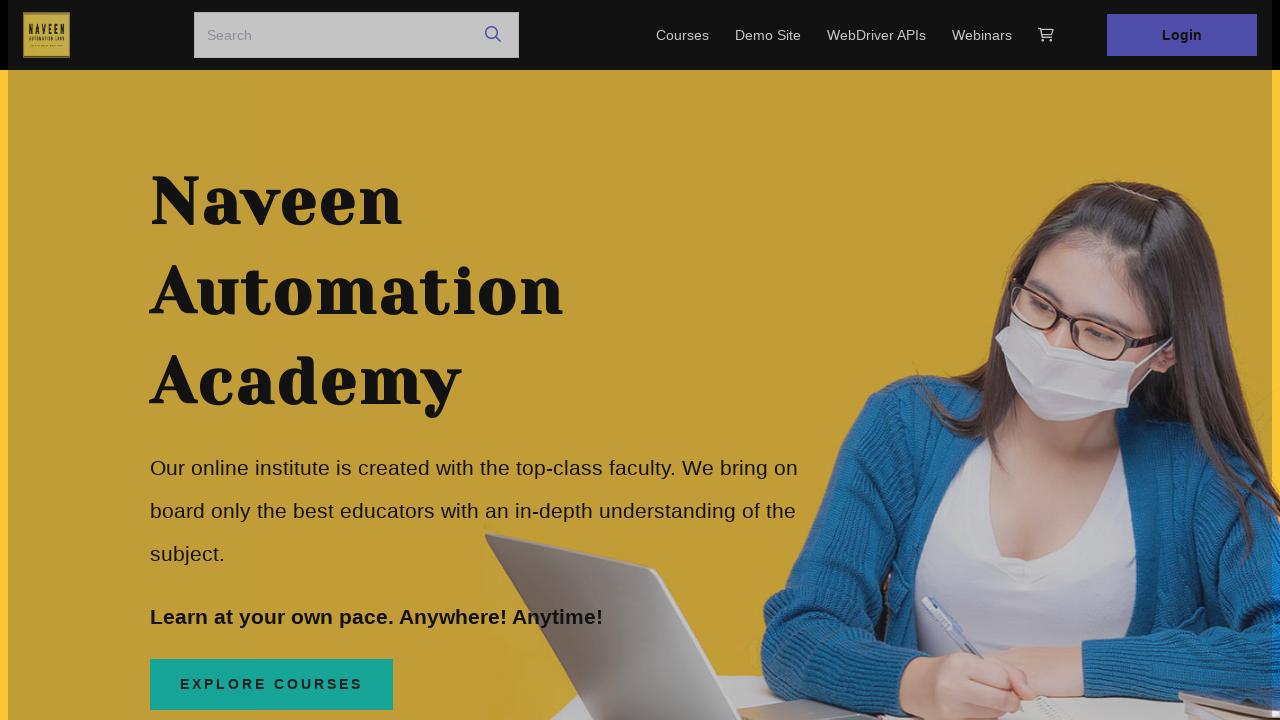